Tests handling of JavaScript alerts including simple alert, confirmation dialog, and prompt dialog with text input

Starting URL: https://the-internet.herokuapp.com/javascript_alerts

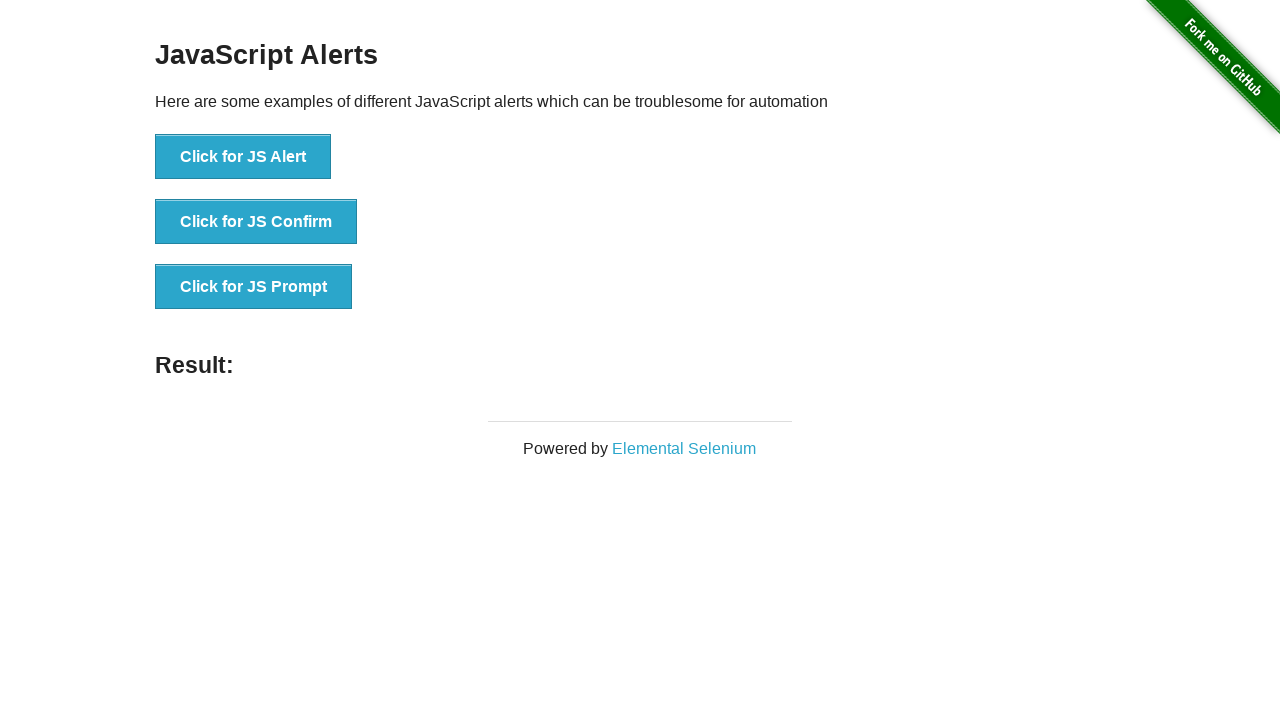

Clicked 'Click for JS Alert' button at (243, 157) on xpath=//button[normalize-space()='Click for JS Alert']
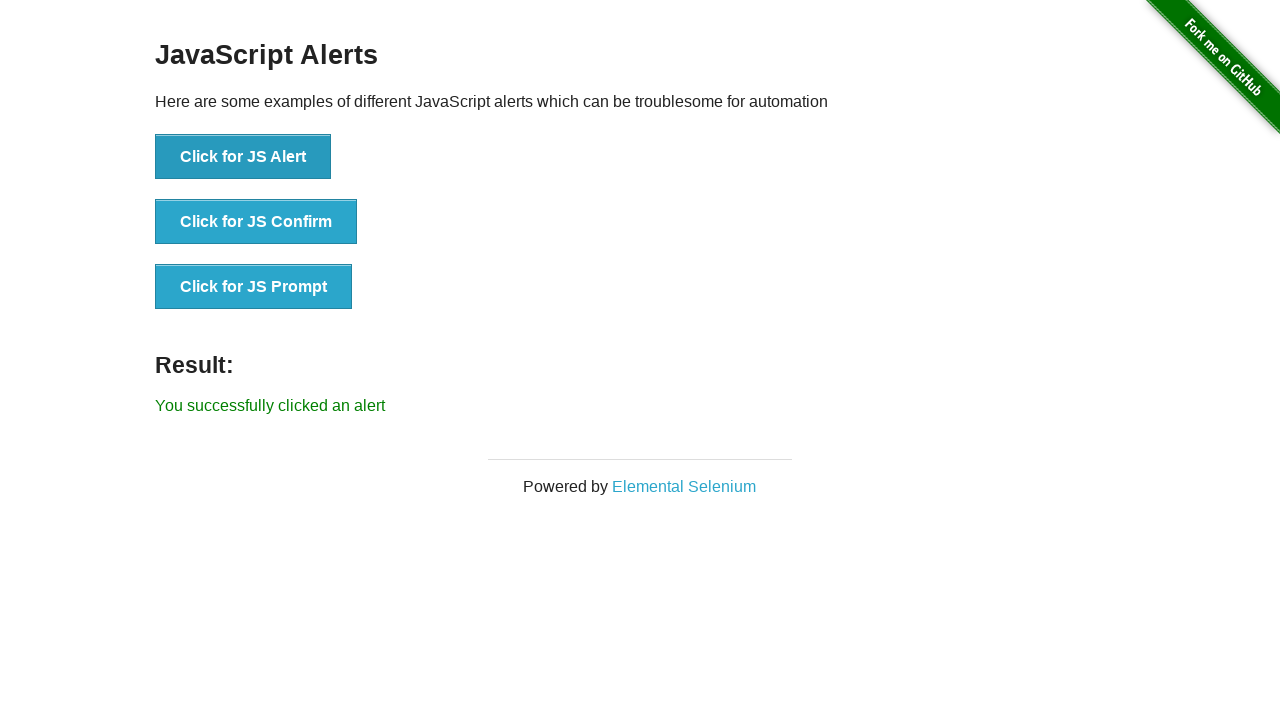

Accepted simple alert dialog
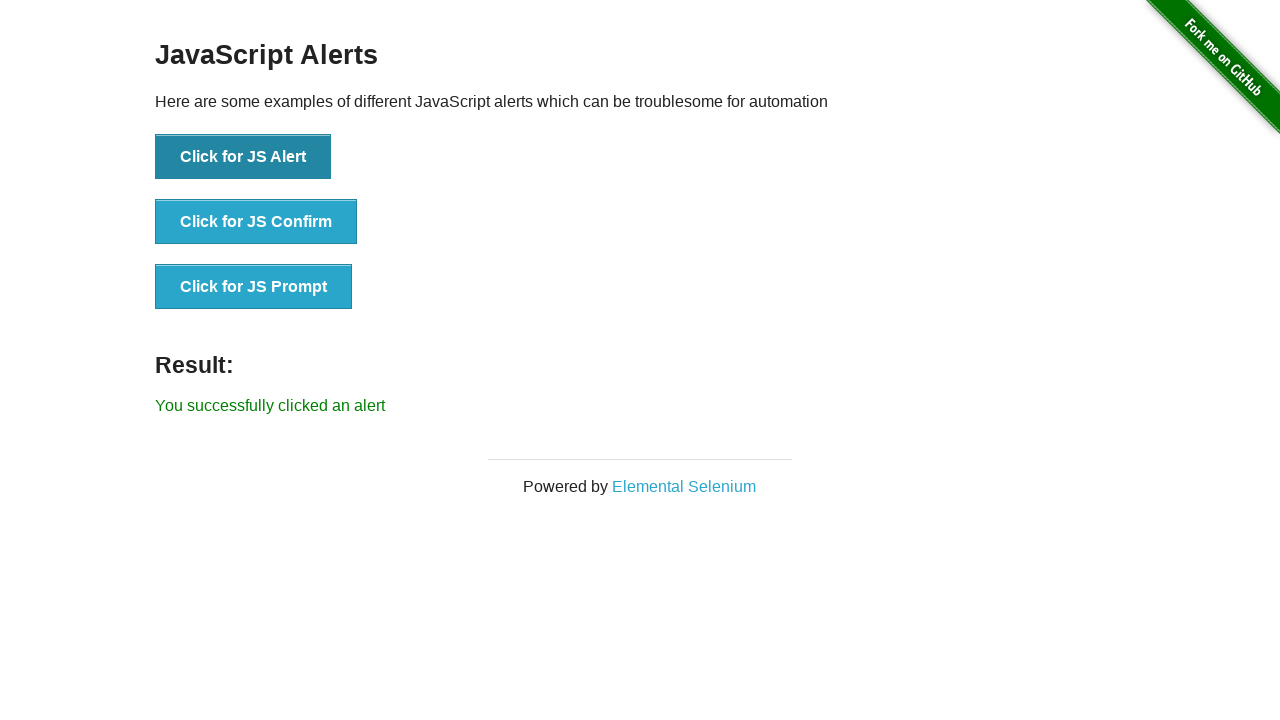

Clicked 'Click for JS Confirm' button at (256, 222) on xpath=//button[normalize-space()='Click for JS Confirm']
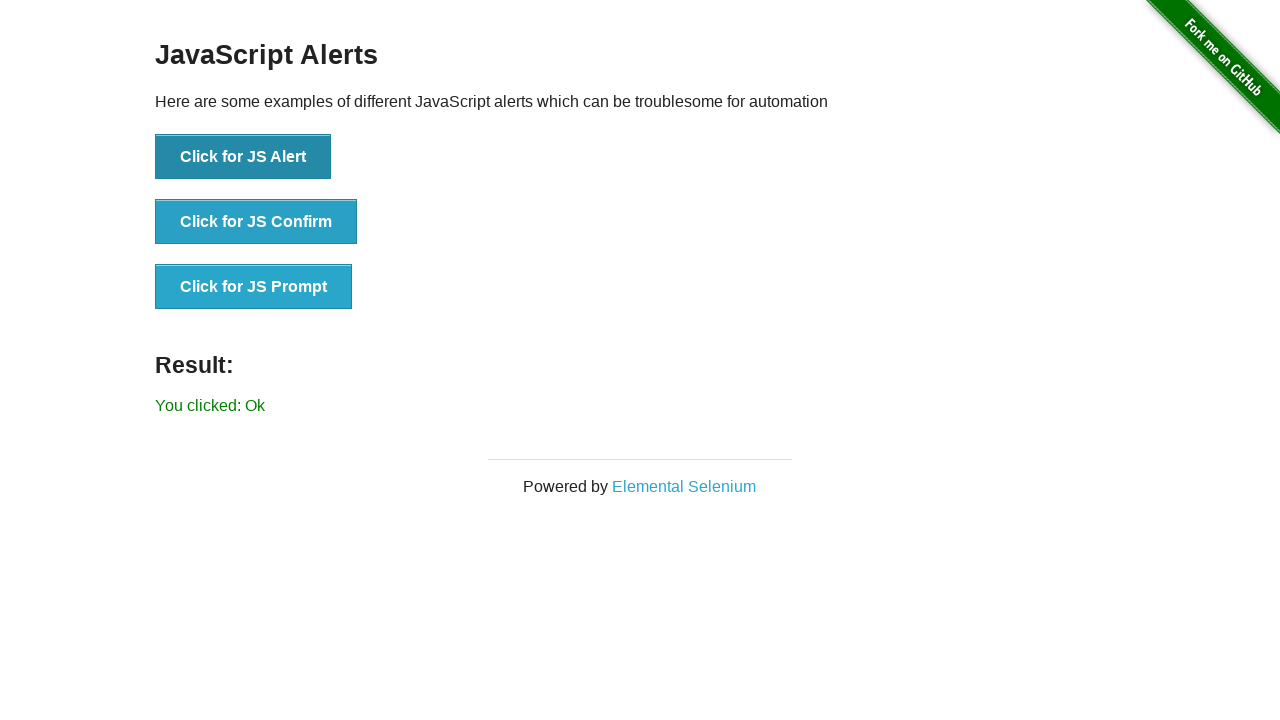

Dismissed confirmation dialog
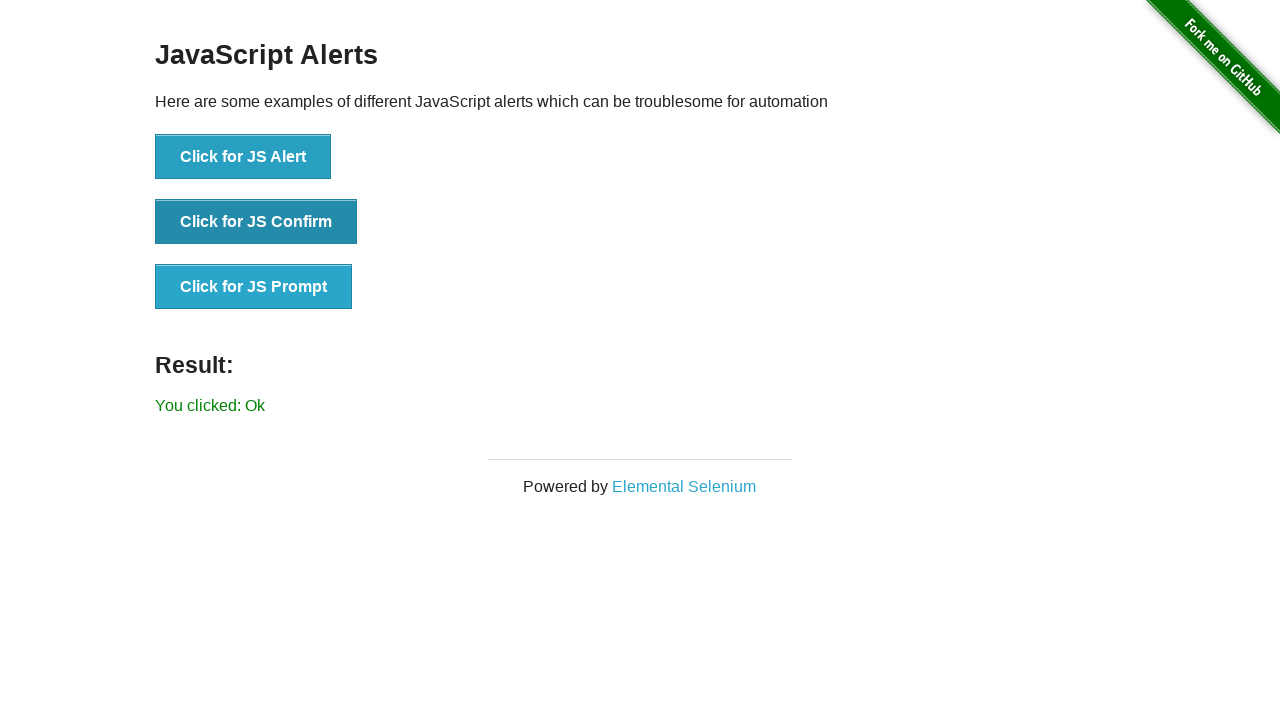

Clicked 'Click for JS Prompt' button and entered 'Welcome' in prompt dialog at (254, 287) on xpath=//button[normalize-space()='Click for JS Prompt']
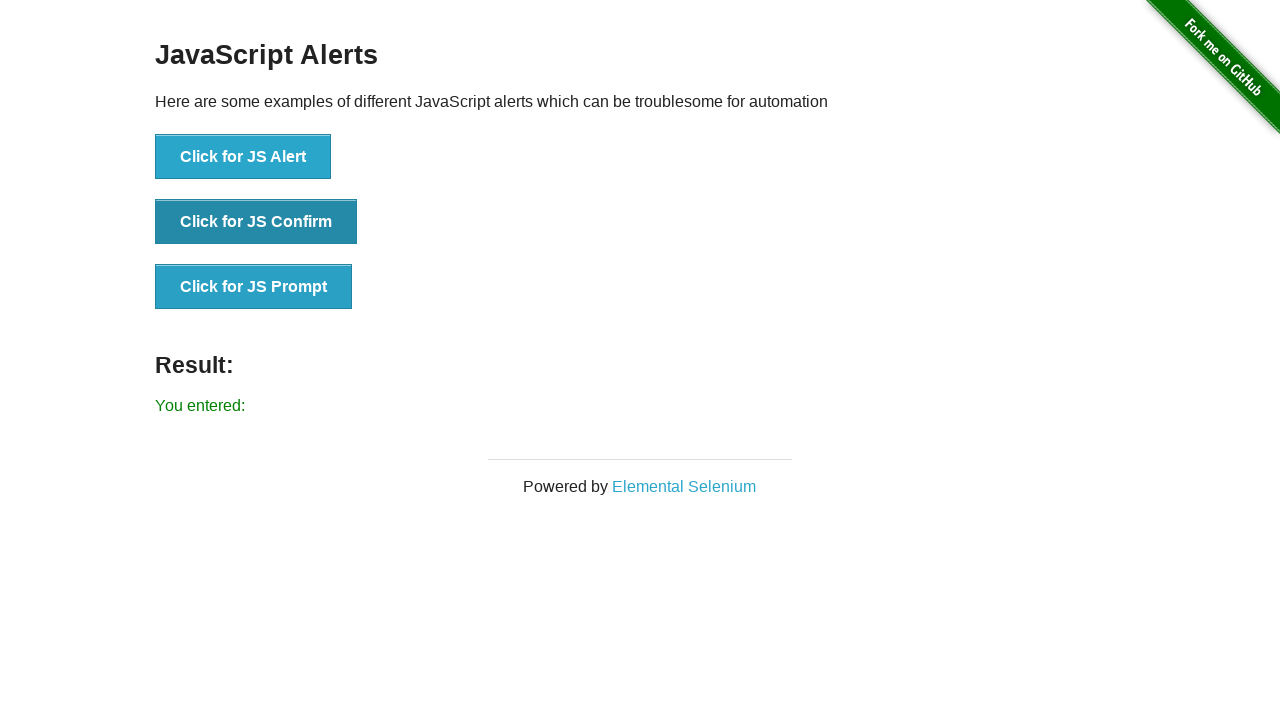

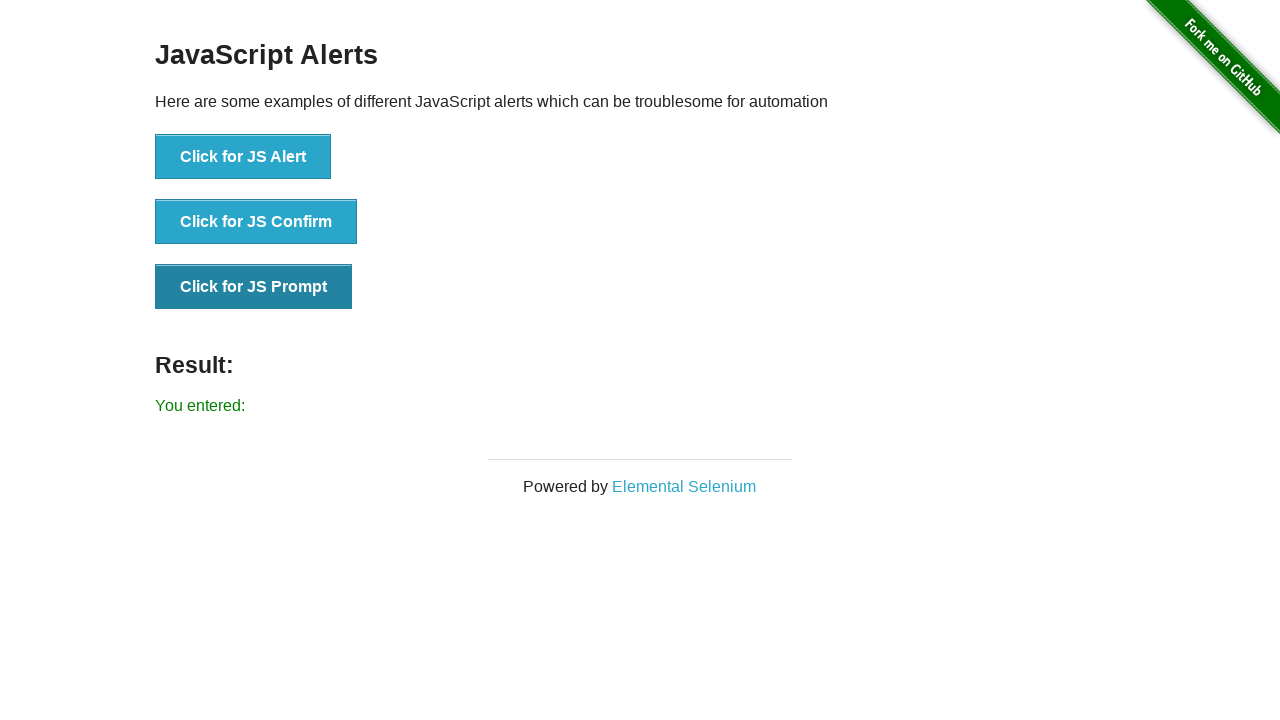